Tests drag and drop functionality on jQuery UI demo page by dragging an element and dropping it onto a target area

Starting URL: https://jqueryui.com/droppable/

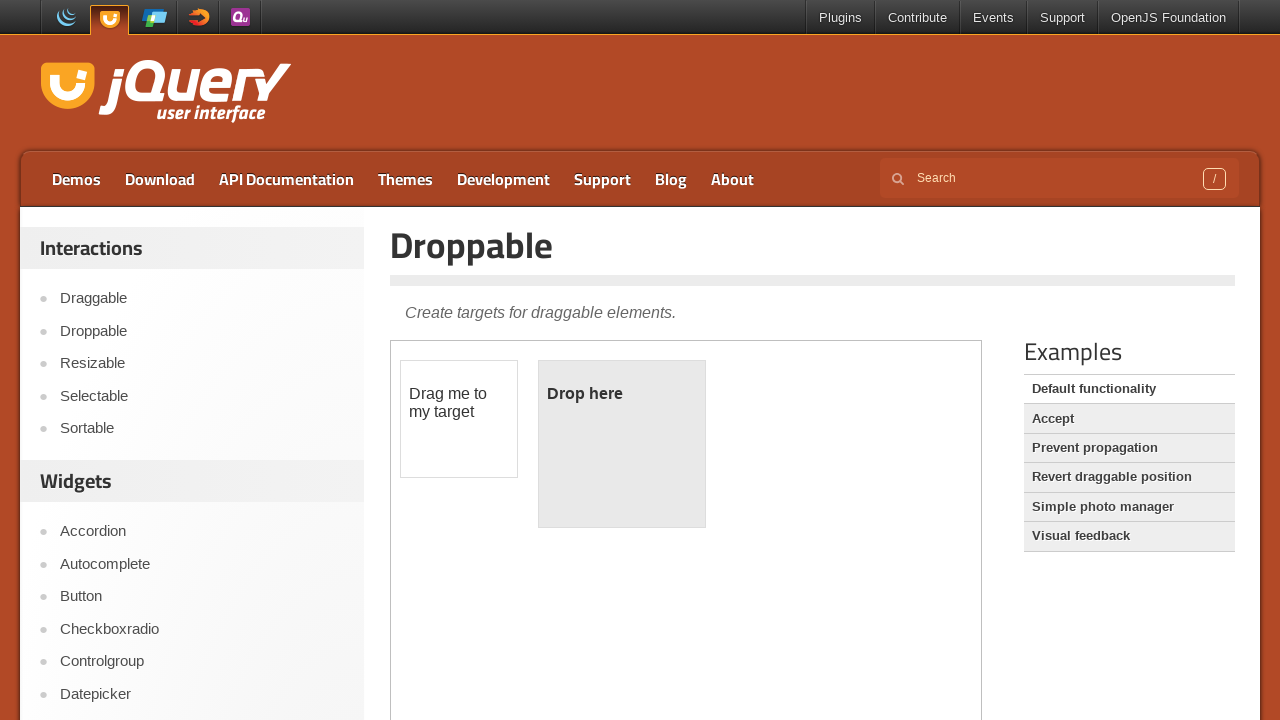

Located demo iframe
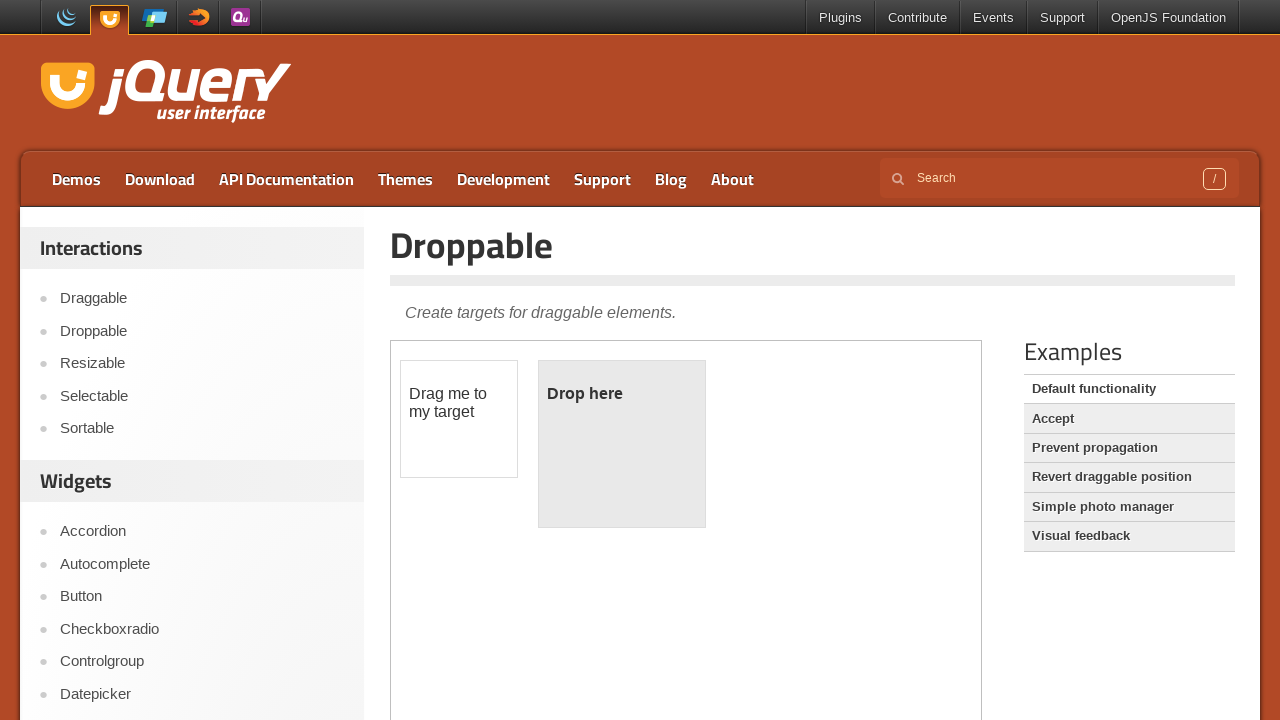

Located draggable element
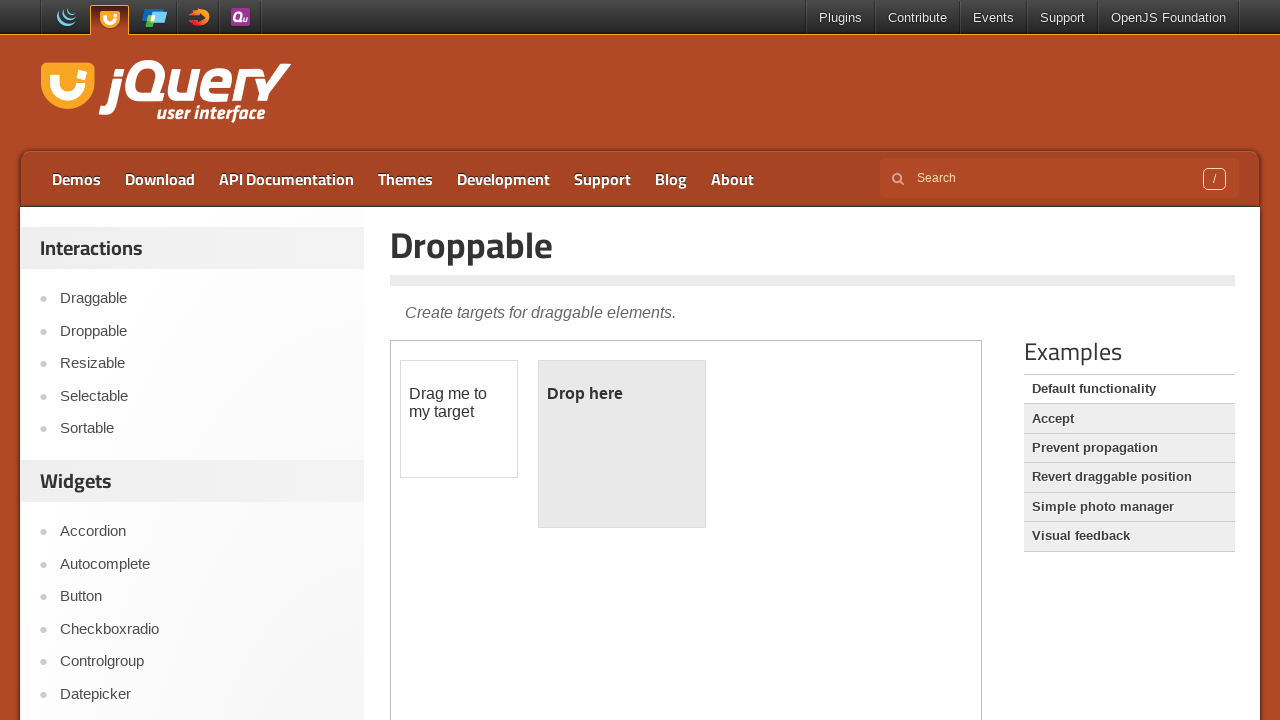

Located droppable target element
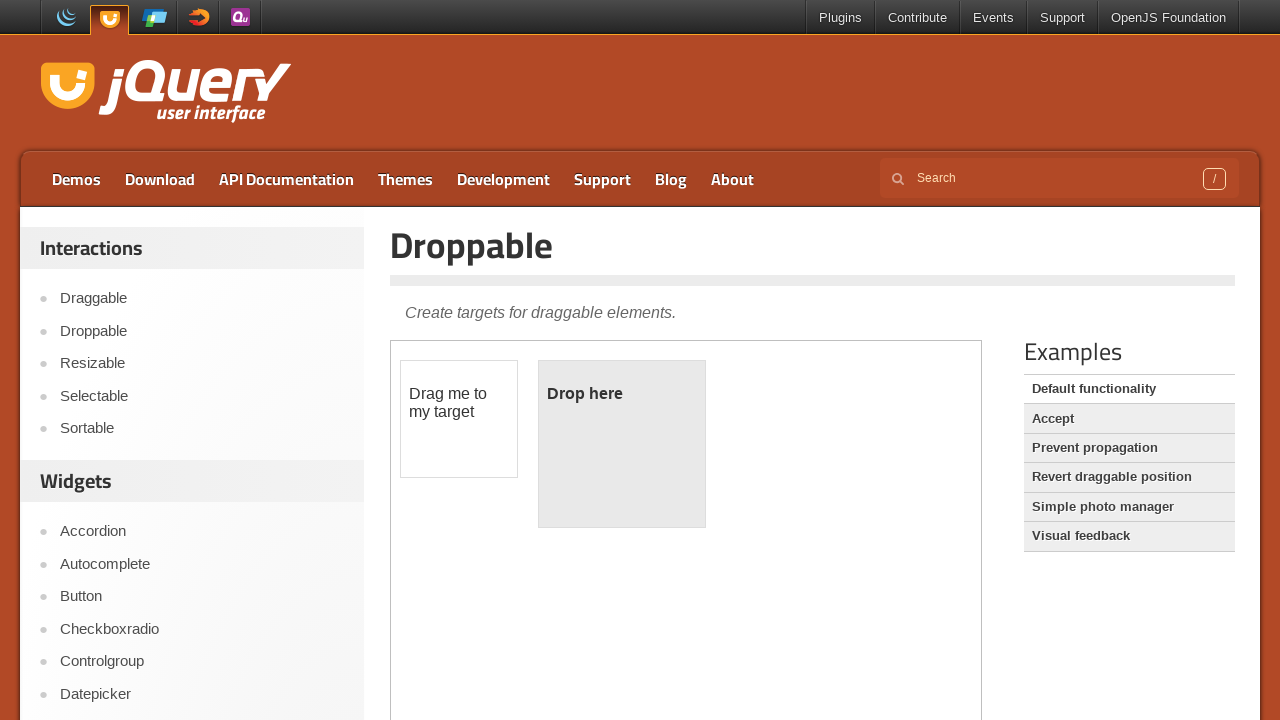

Dragged element onto target area at (622, 444)
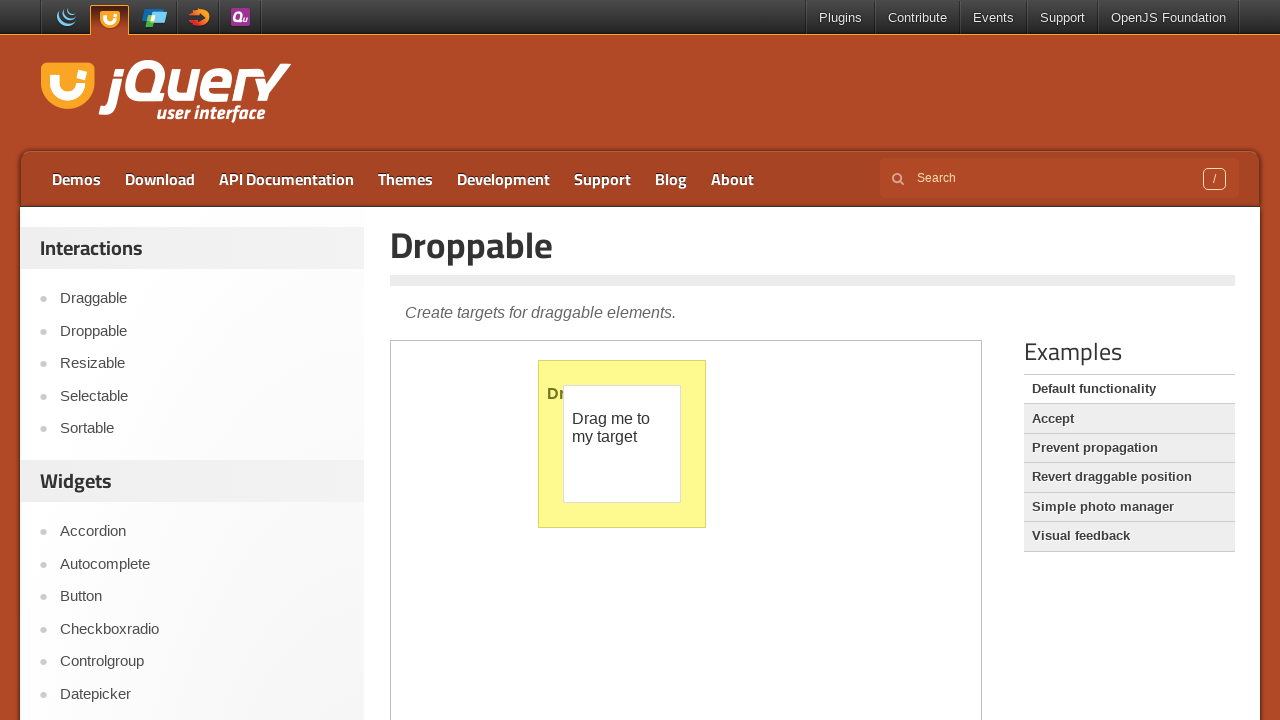

Drop completed and target element text changed to 'Dropped!'
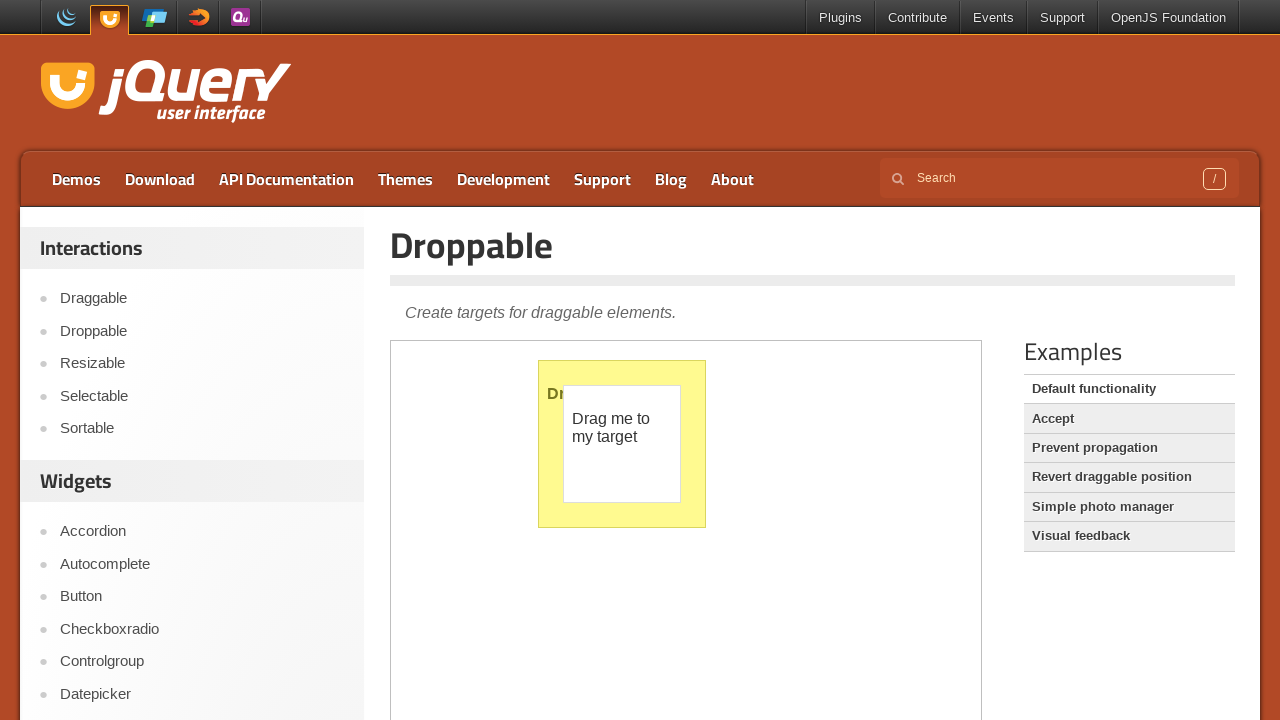

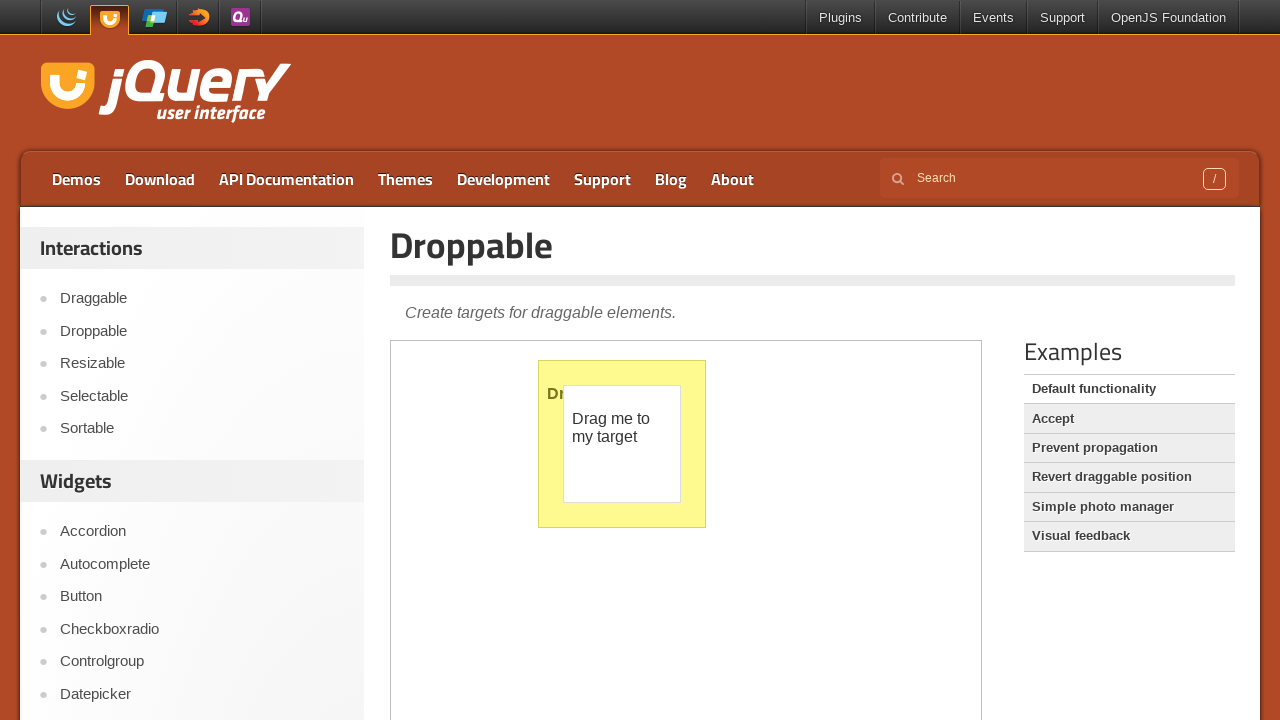